Tests contact form submission by navigating to a contact page via menu, filling in name, email, and message fields, then submitting the form

Starting URL: https://stefanrammo23.thkit.ee/

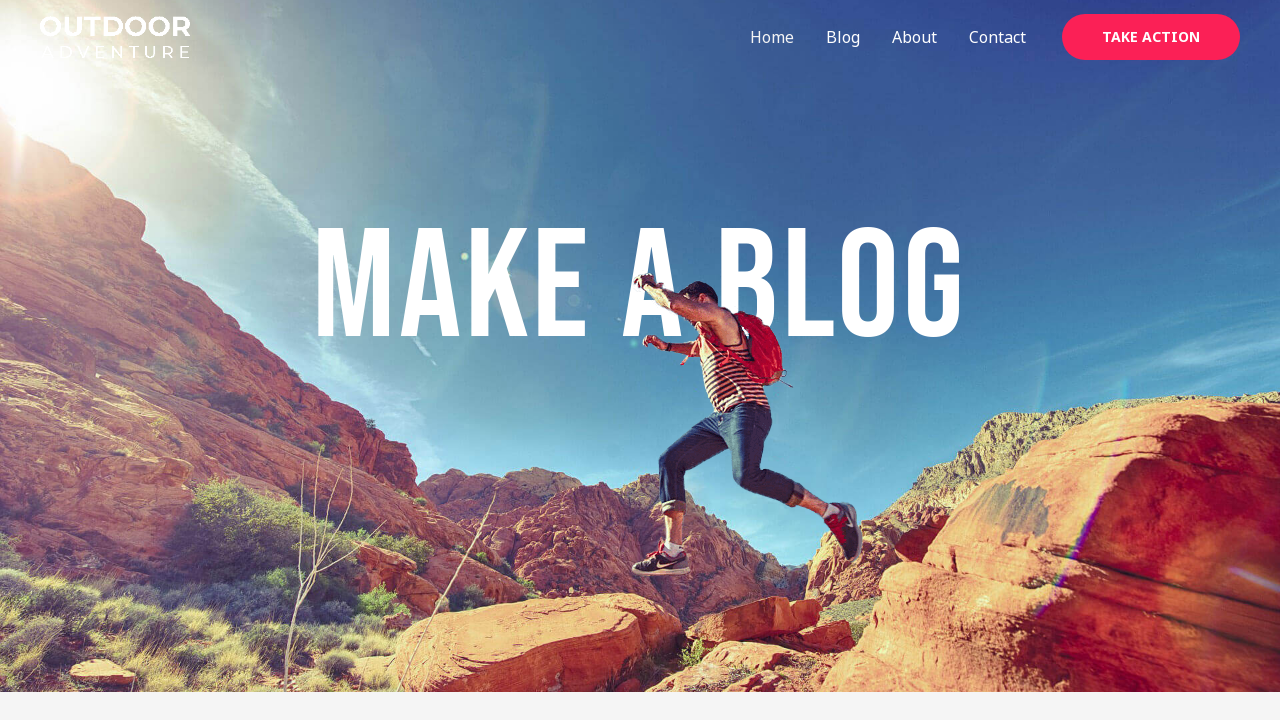

Clicked menu item 150 to navigate to contact page at (998, 37) on .menu-item-150
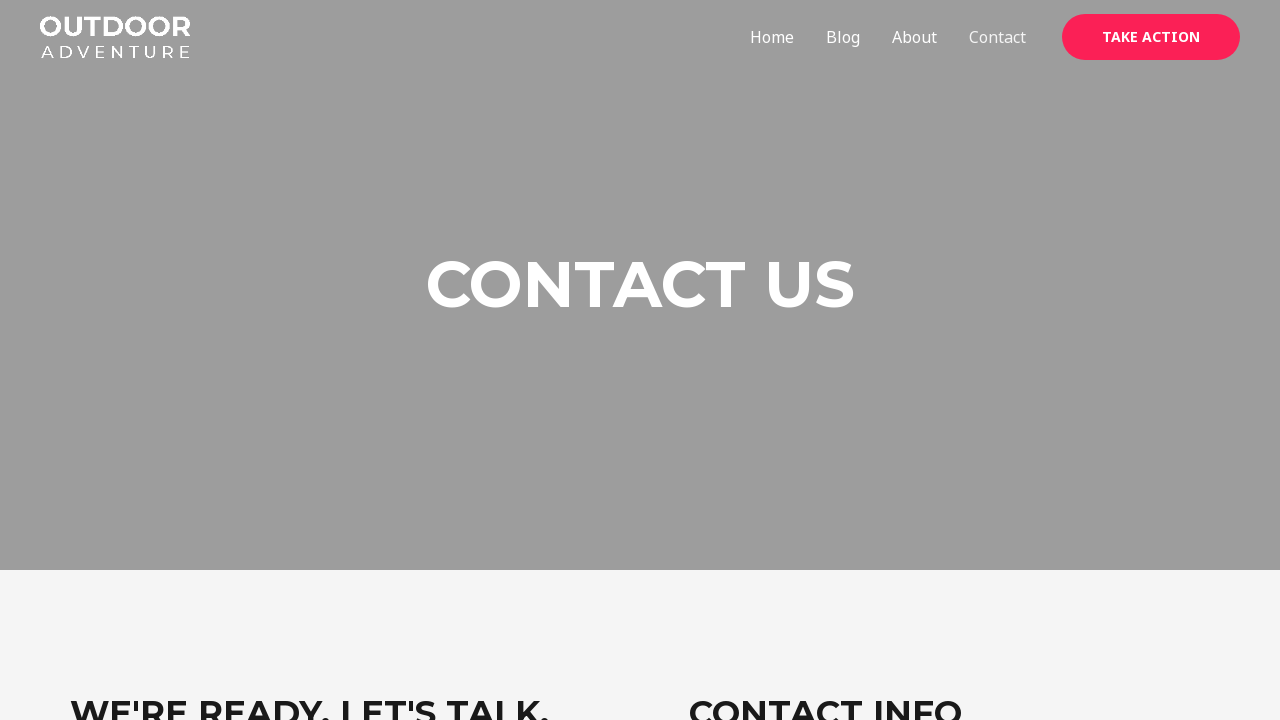

Contact page loaded with networkidle state
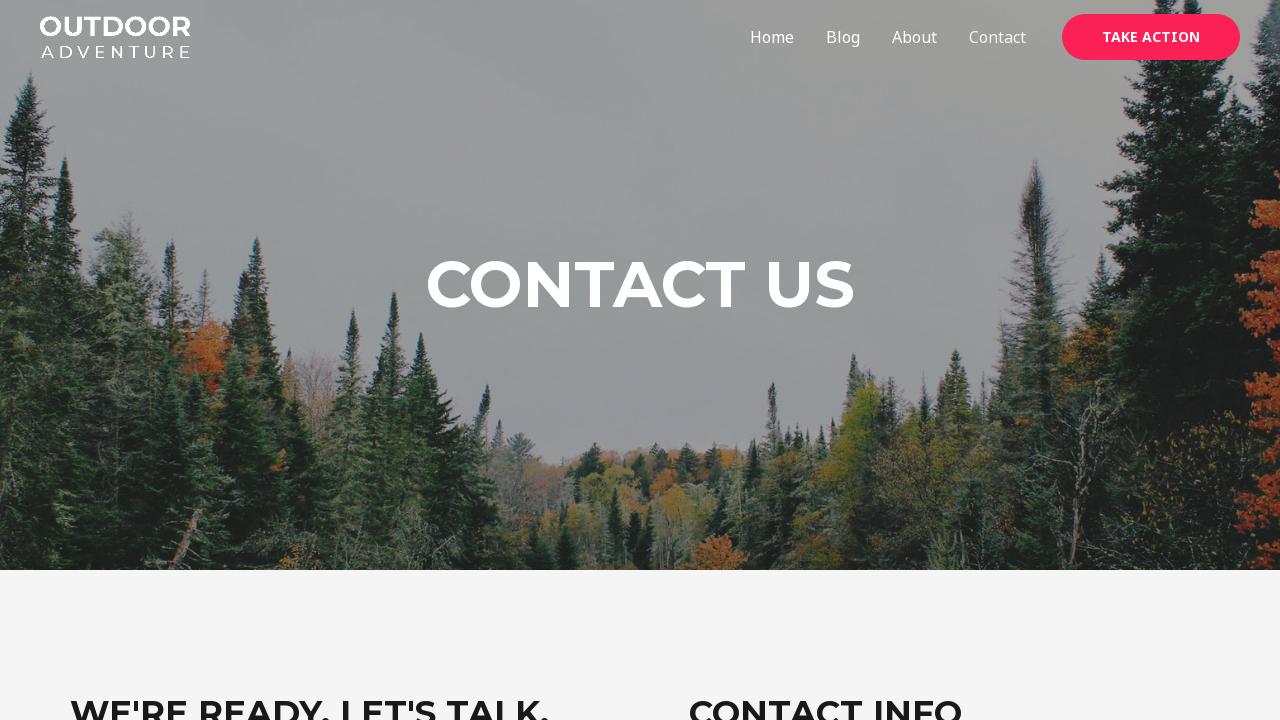

Clicked on name field at (350, 361) on #wpforms-7-field_0
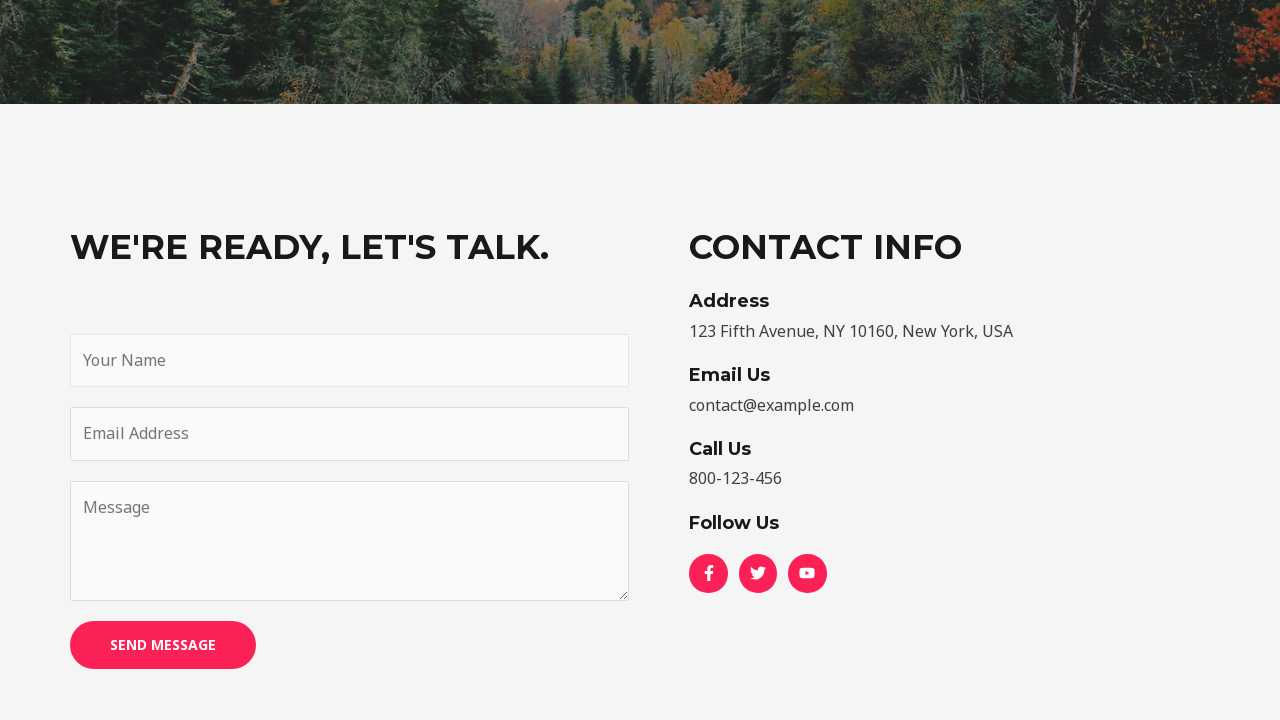

Filled name field with 'Stefan Rammo' on #wpforms-7-field_0
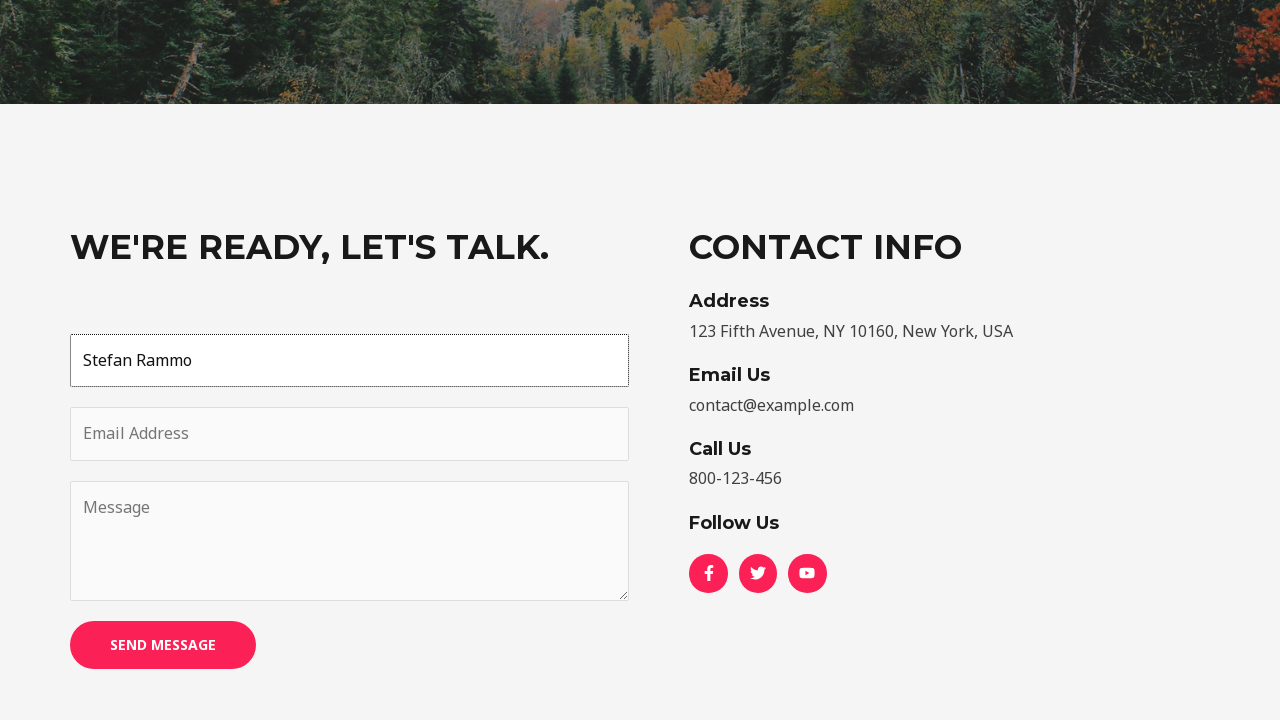

Clicked on email field at (350, 434) on #wpforms-7-field_1
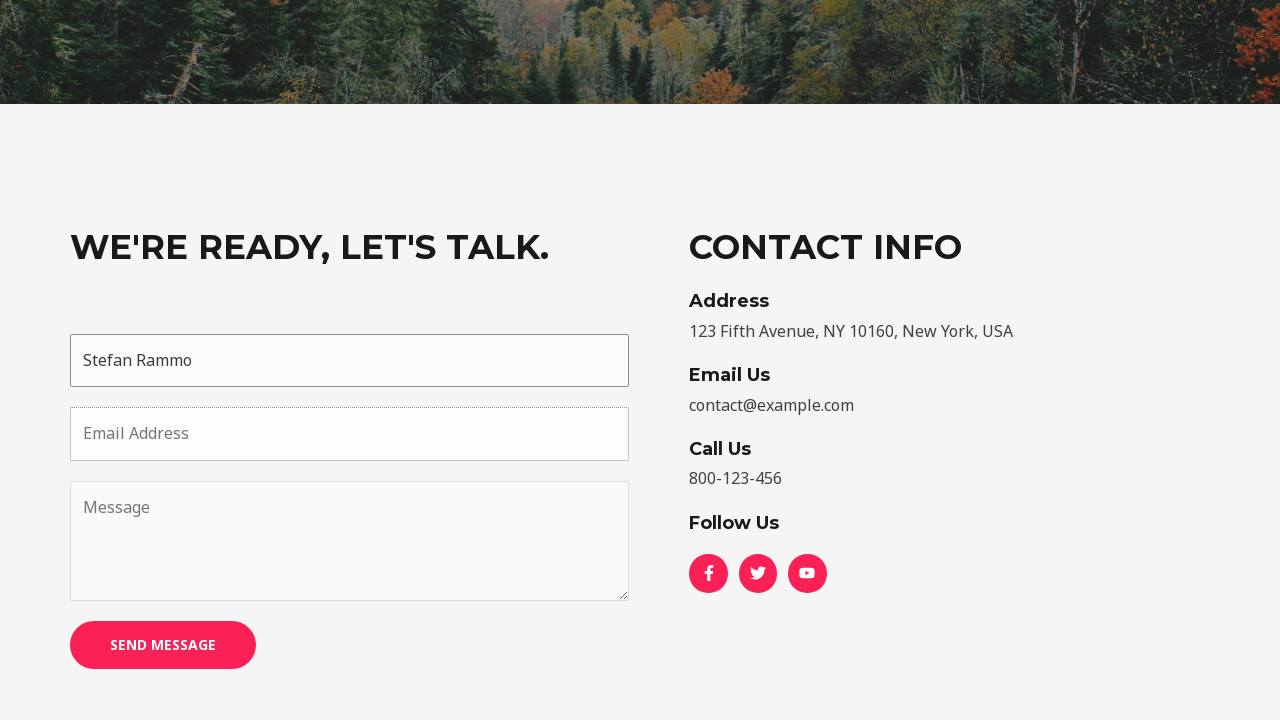

Filled email field with 'stefanrammo@email.co.uk' on #wpforms-7-field_1
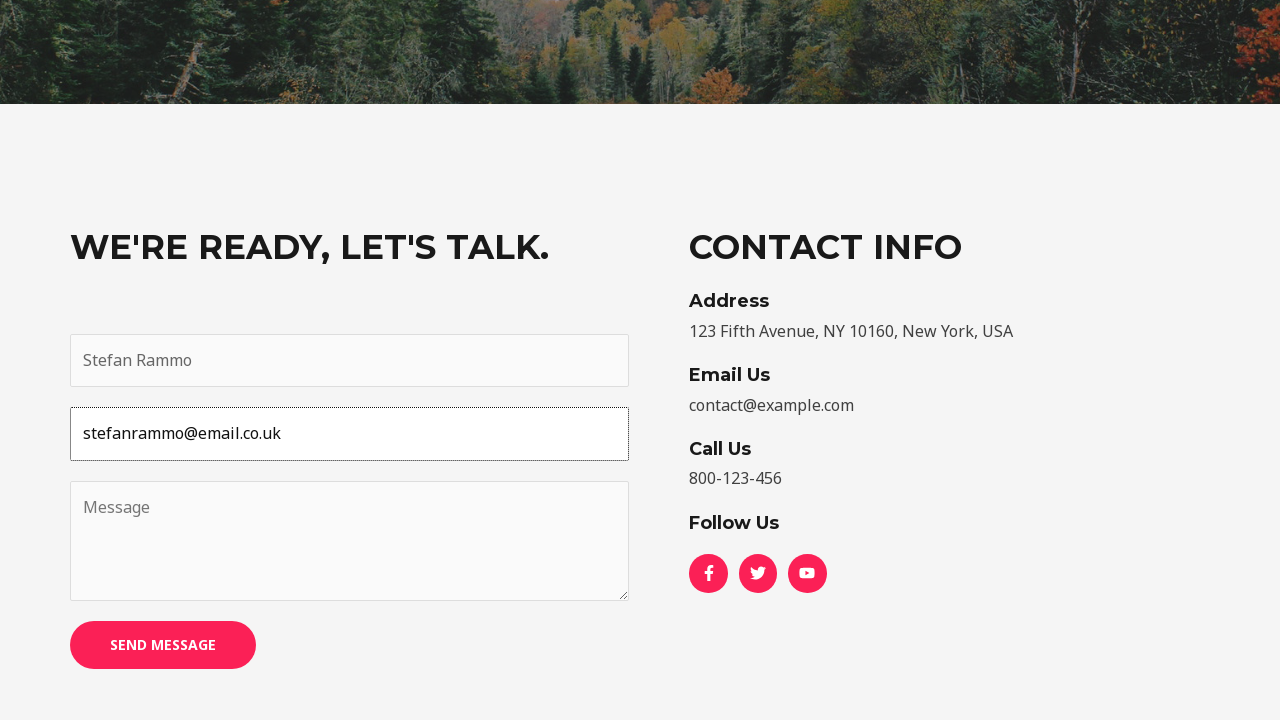

Clicked on message field at (350, 541) on #wpforms-7-field_2
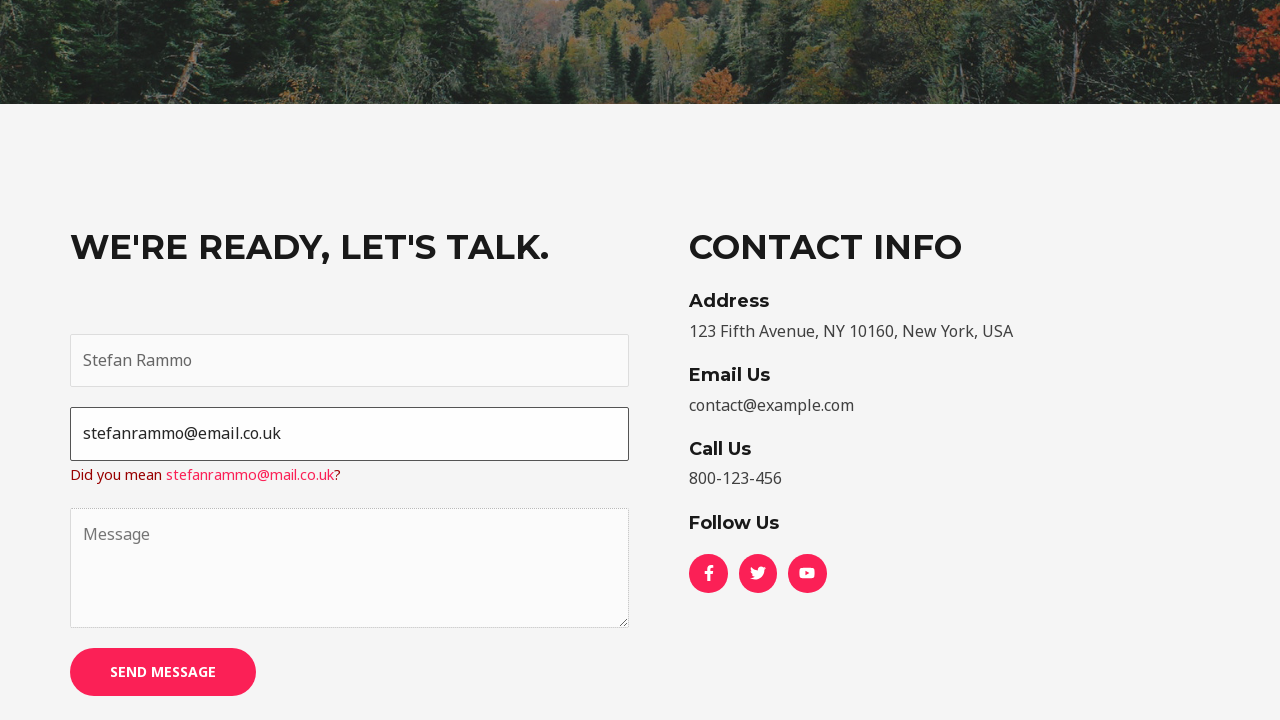

Filled message field with 'This is a Selenium test' on #wpforms-7-field_2
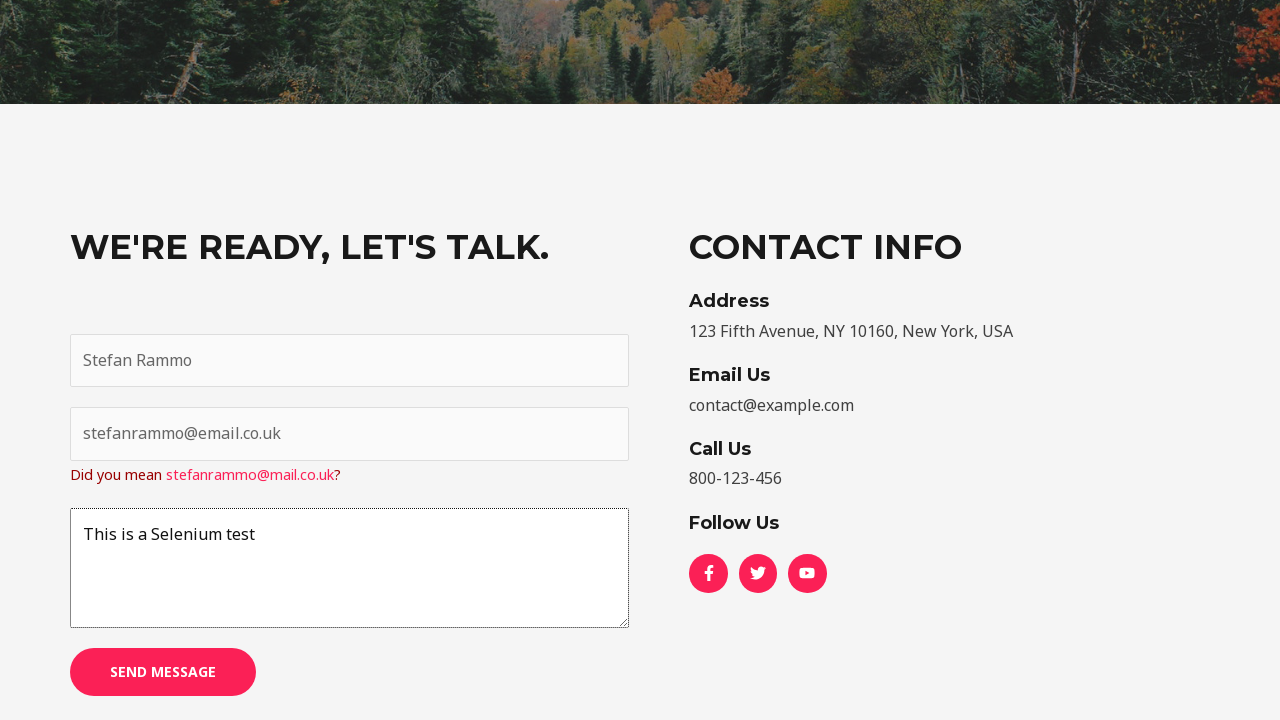

Clicked submit button to submit the contact form at (163, 672) on #wpforms-submit-7
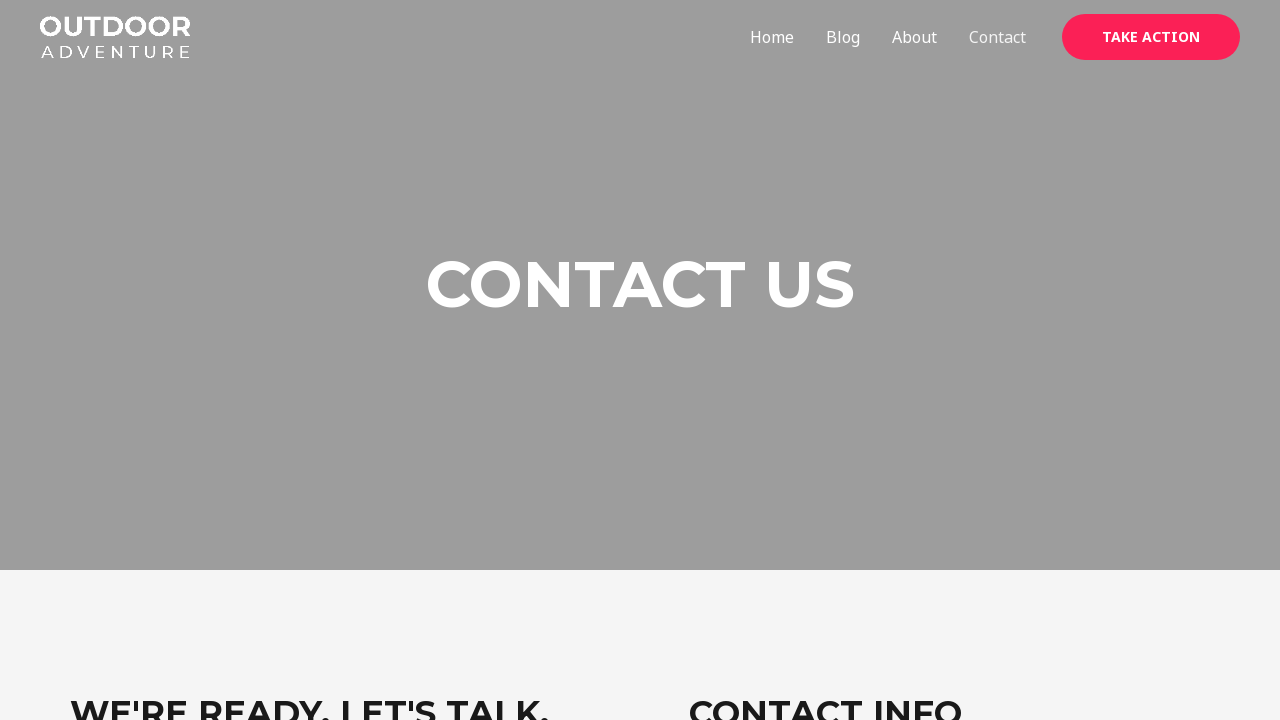

Form submission completed and page reached networkidle state
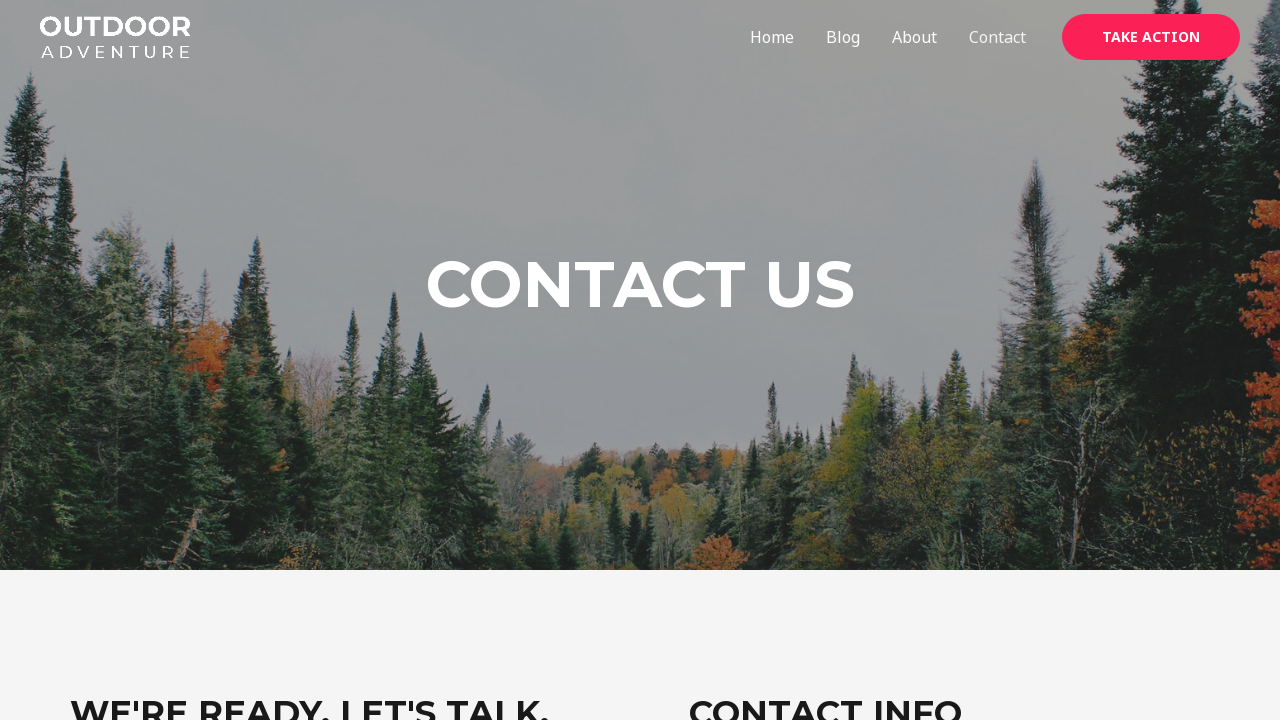

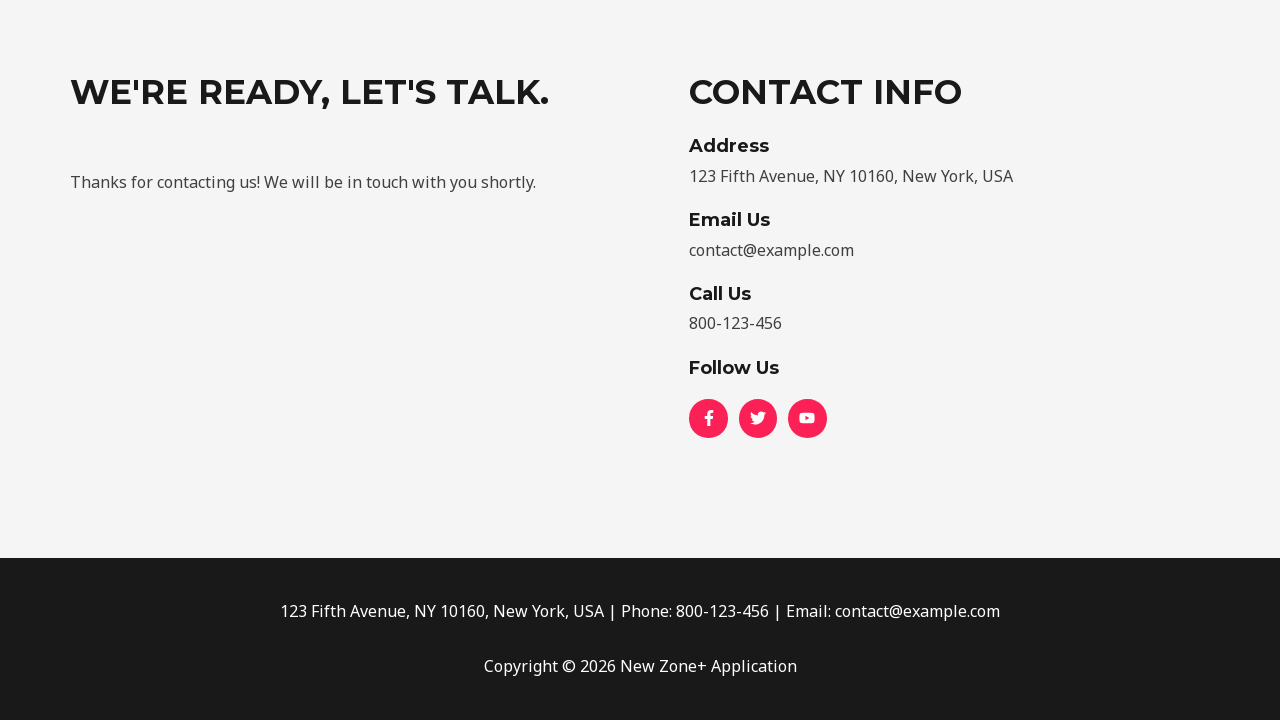